Tests the DemoQA text box form by filling in personal information fields including full name, email, current address, and permanent address

Starting URL: https://demoqa.com/text-box

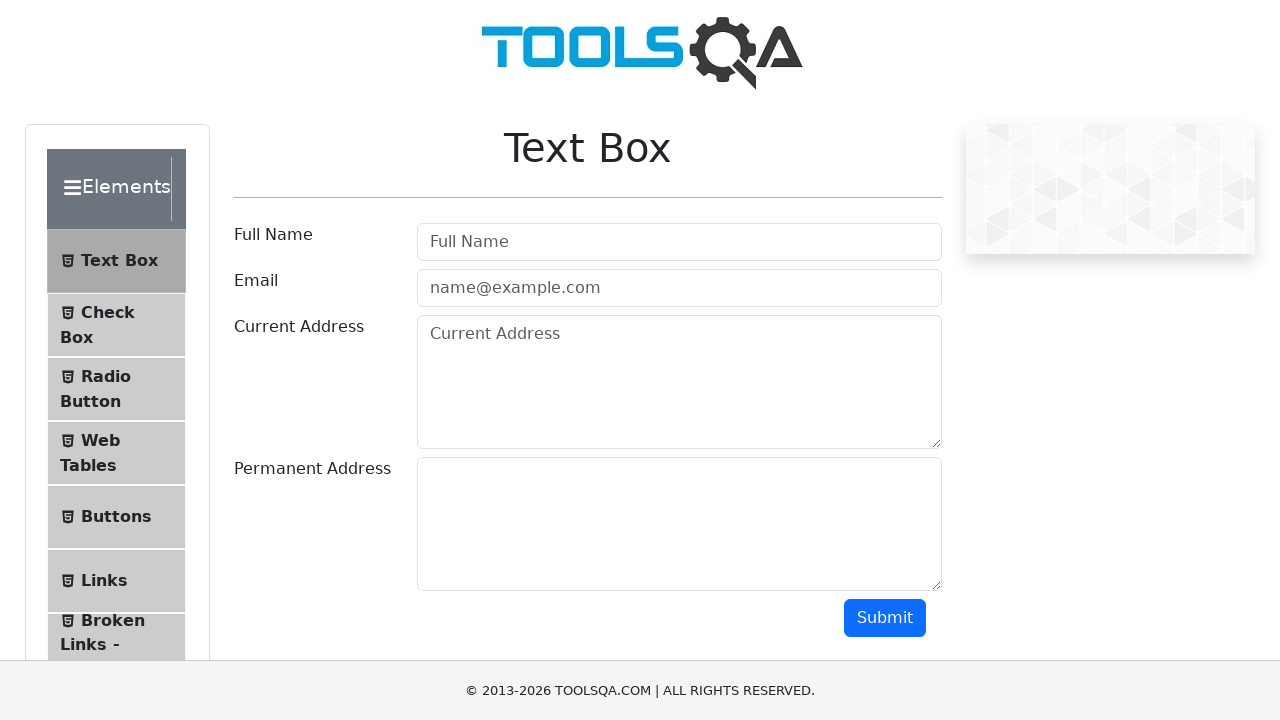

Filled full name field with 'Luis Gerardo Muñoz Ortega' on #userName
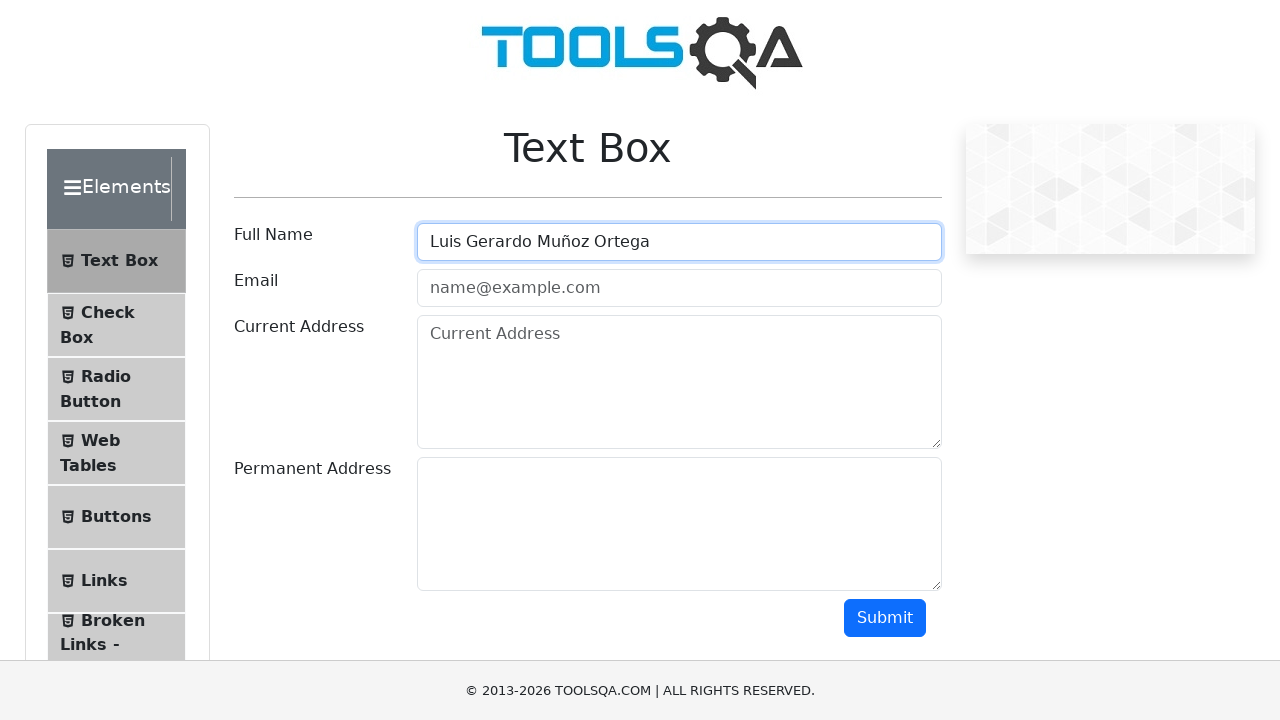

Filled email field with 'luisgerardomzo@gmail.com' on #userEmail
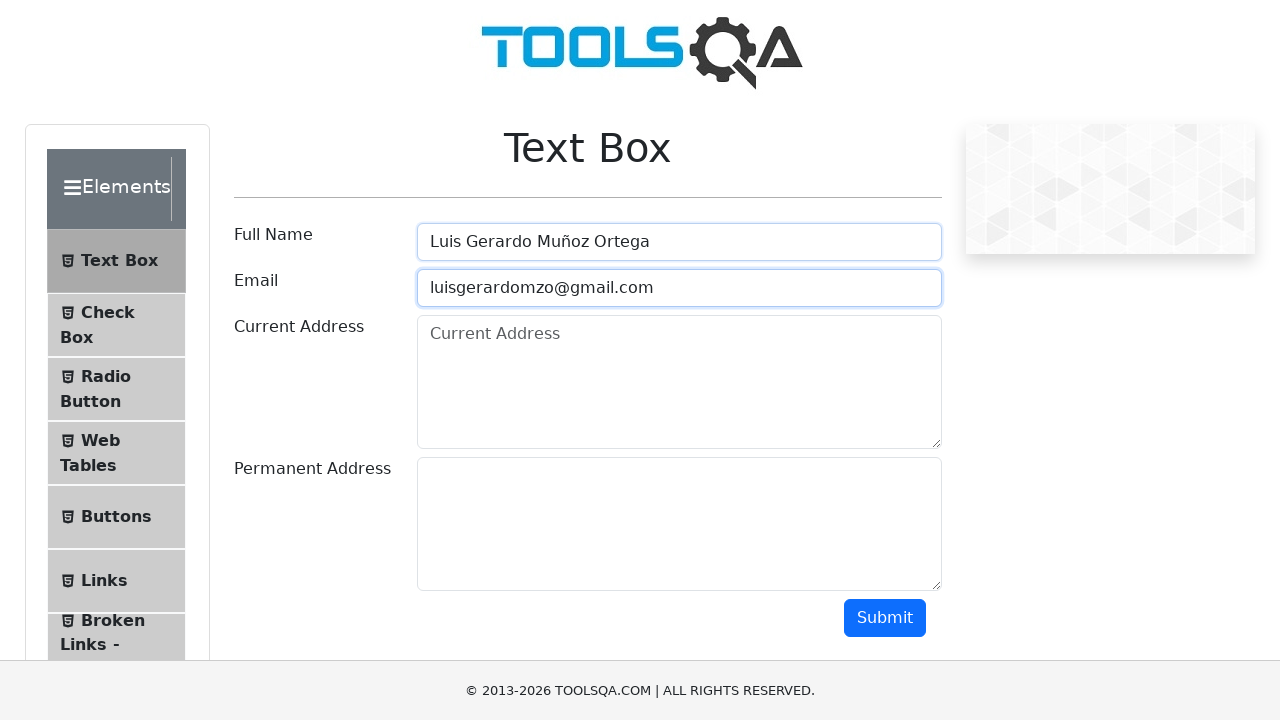

Filled current address field with 'CDMX' on #currentAddress
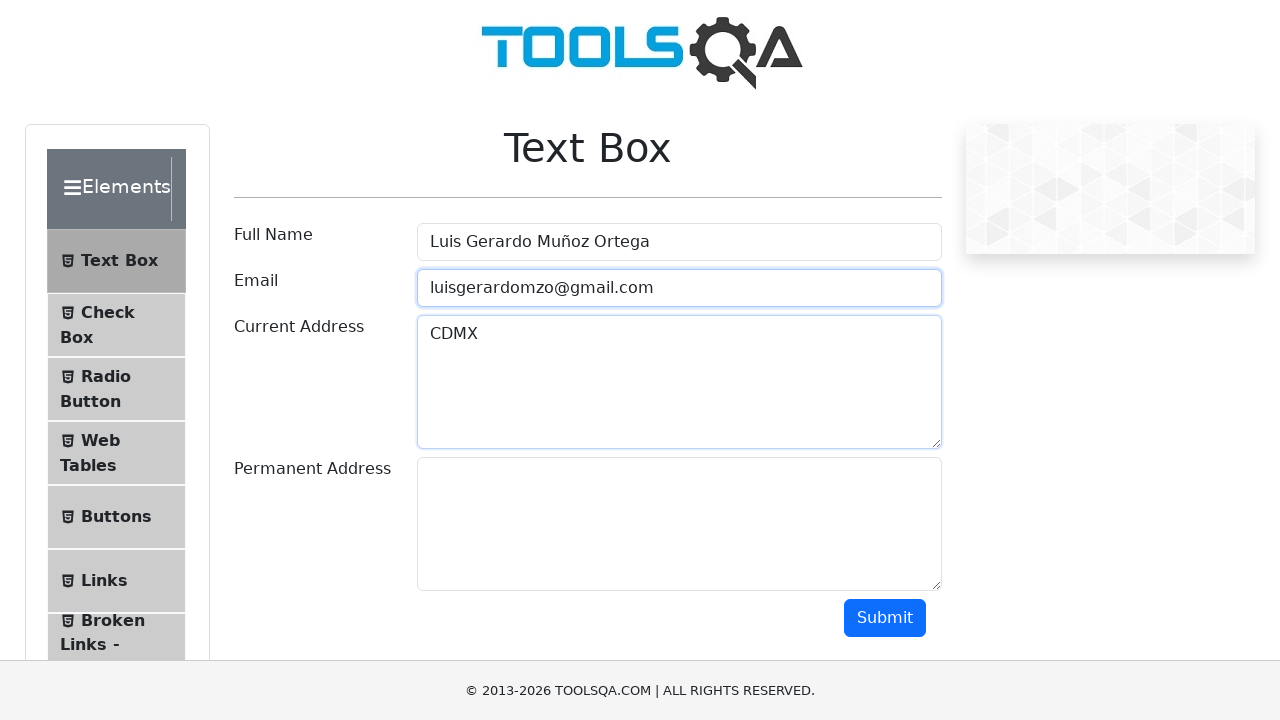

Filled permanent address field with 'OTRA 1234' on #permanentAddress
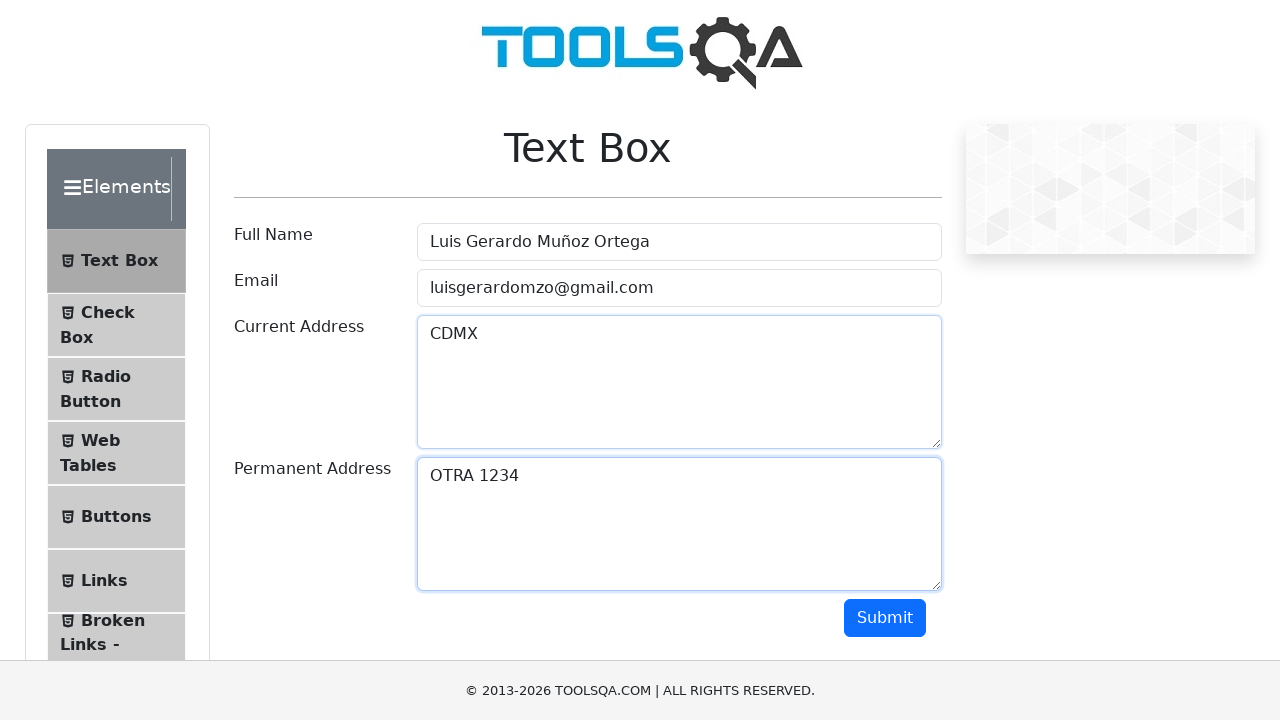

Clicked submit button to submit the form at (885, 618) on #submit
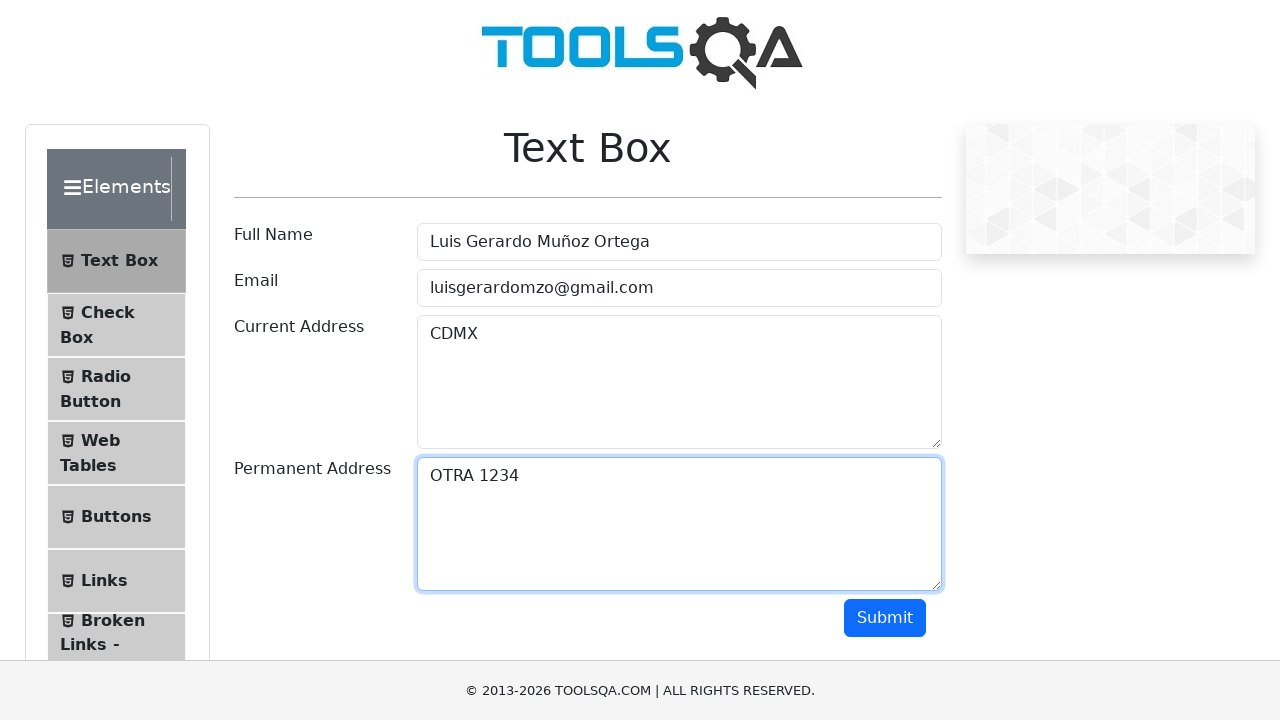

Form submission output appeared
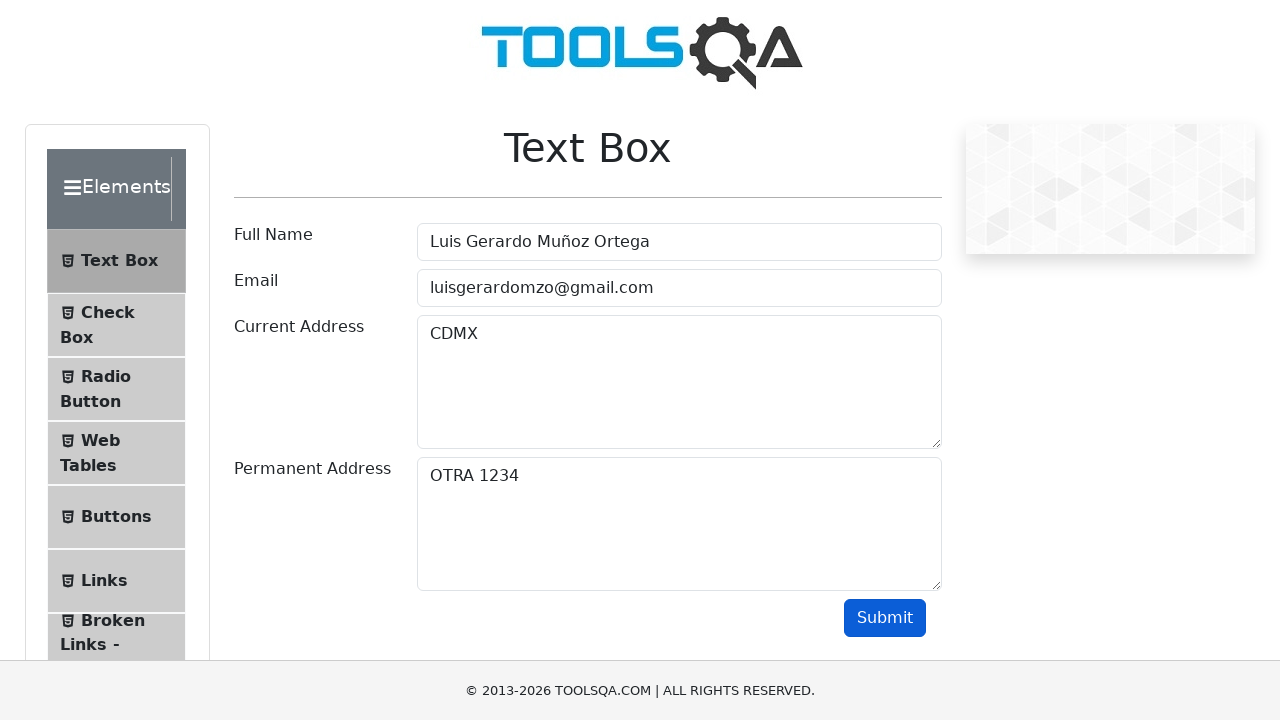

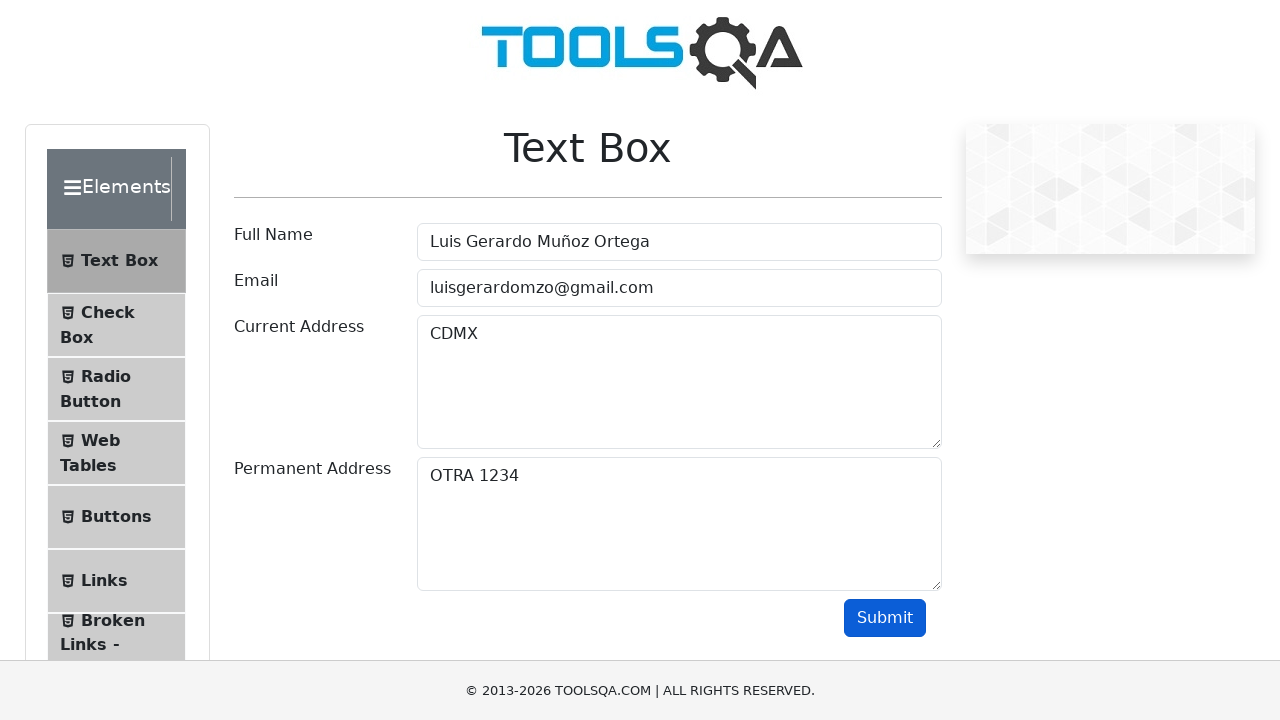